Tests navigation by clicking a link with a mathematically calculated text value, then fills out a form with personal information (first name, last name, city, country) and submits it.

Starting URL: http://suninjuly.github.io/find_link_text

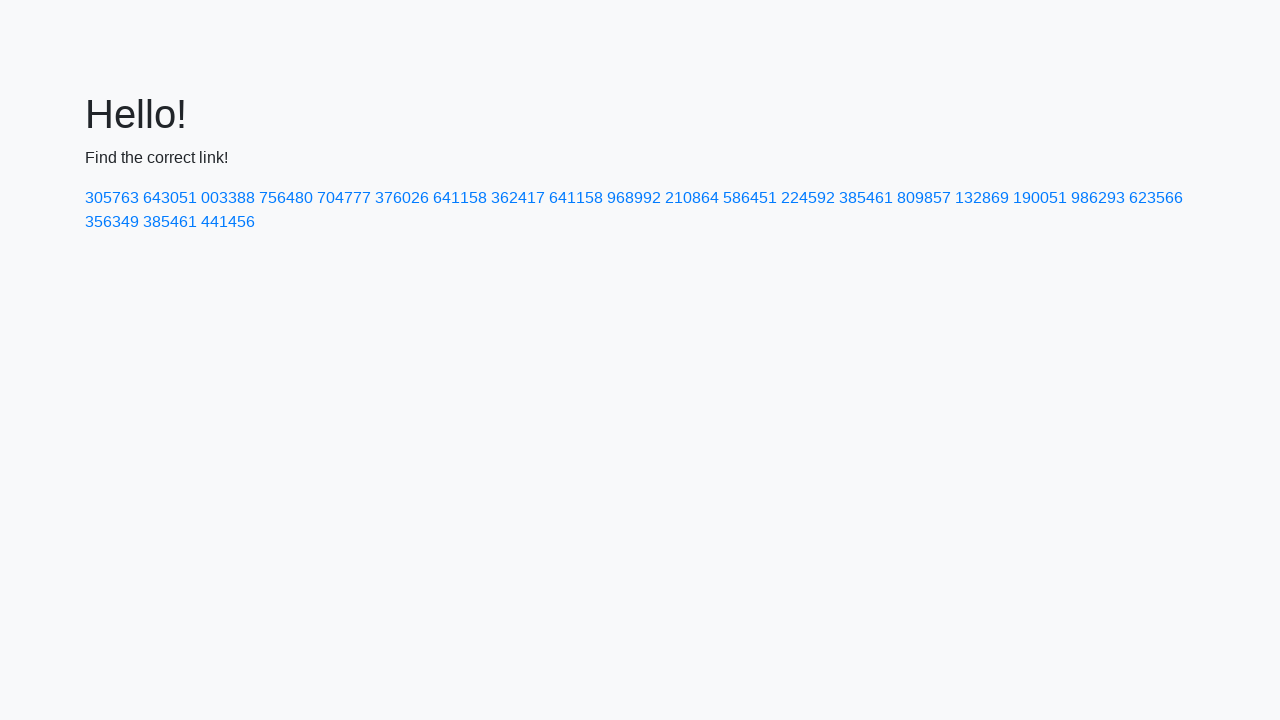

Clicked link with mathematically calculated text value: 224592 at (808, 198) on text=224592
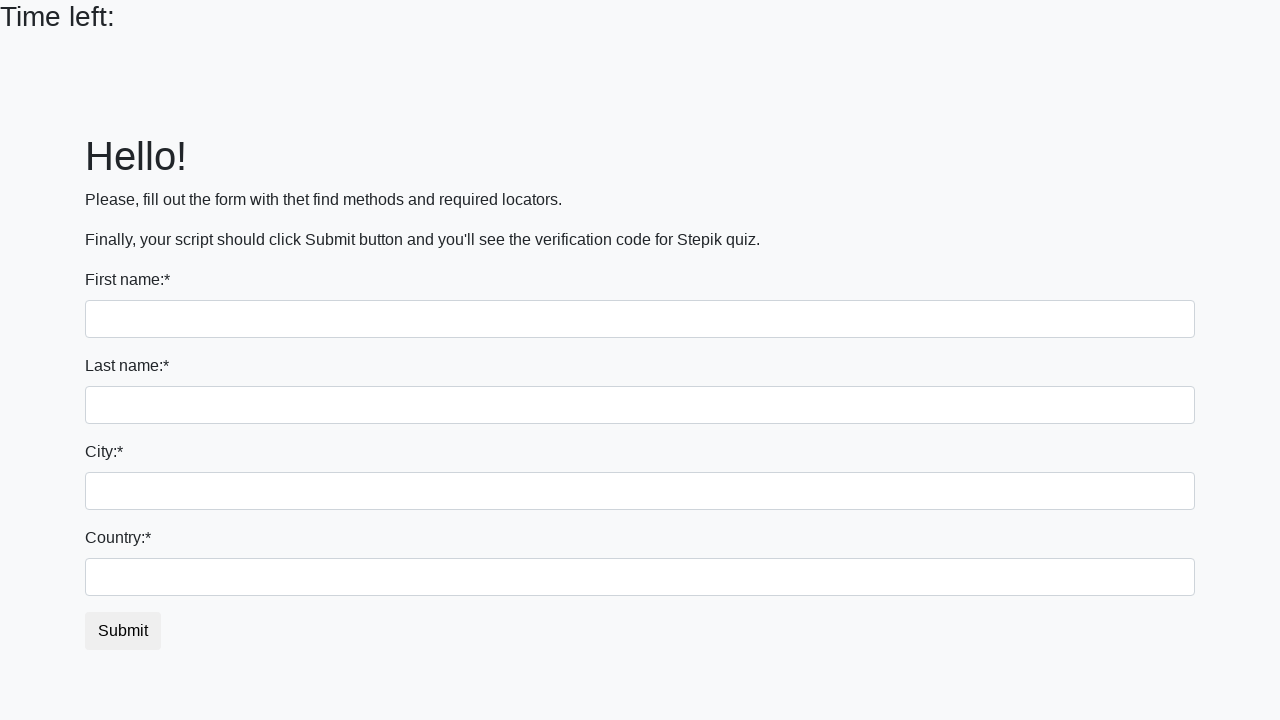

Filled first name field with 'Ivan' on input
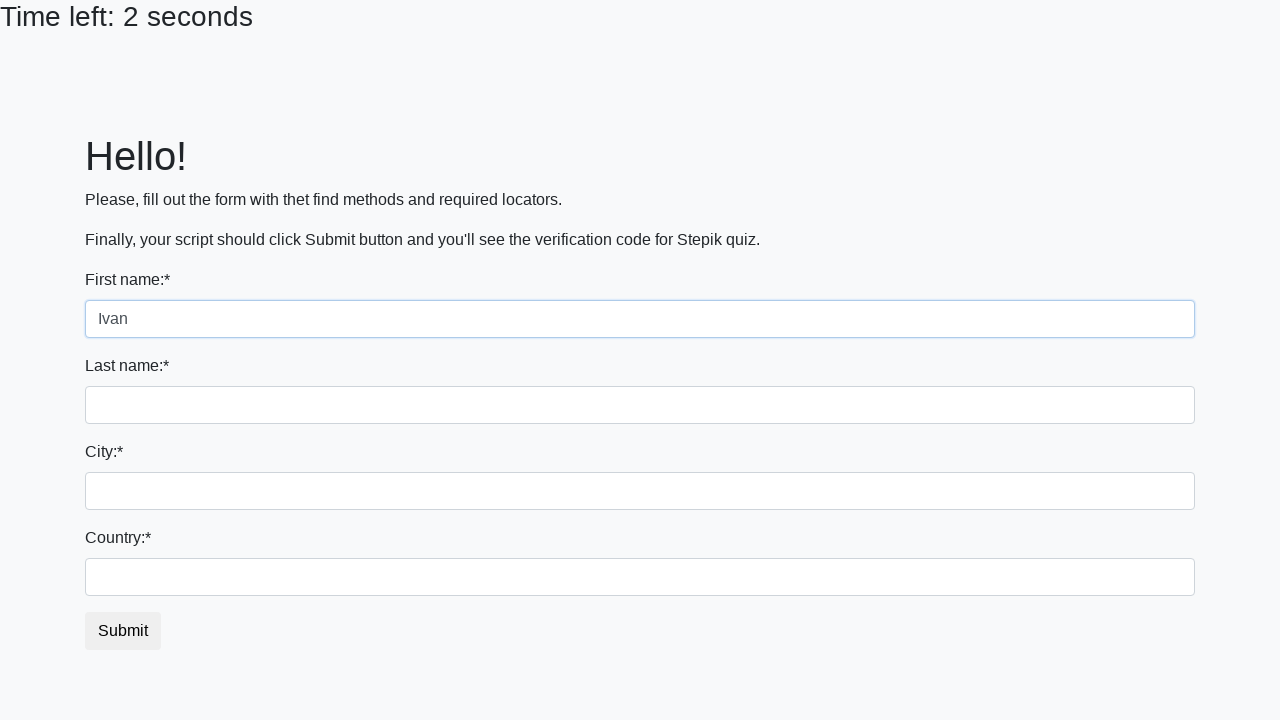

Filled last name field with 'Petrov' on input[name='last_name']
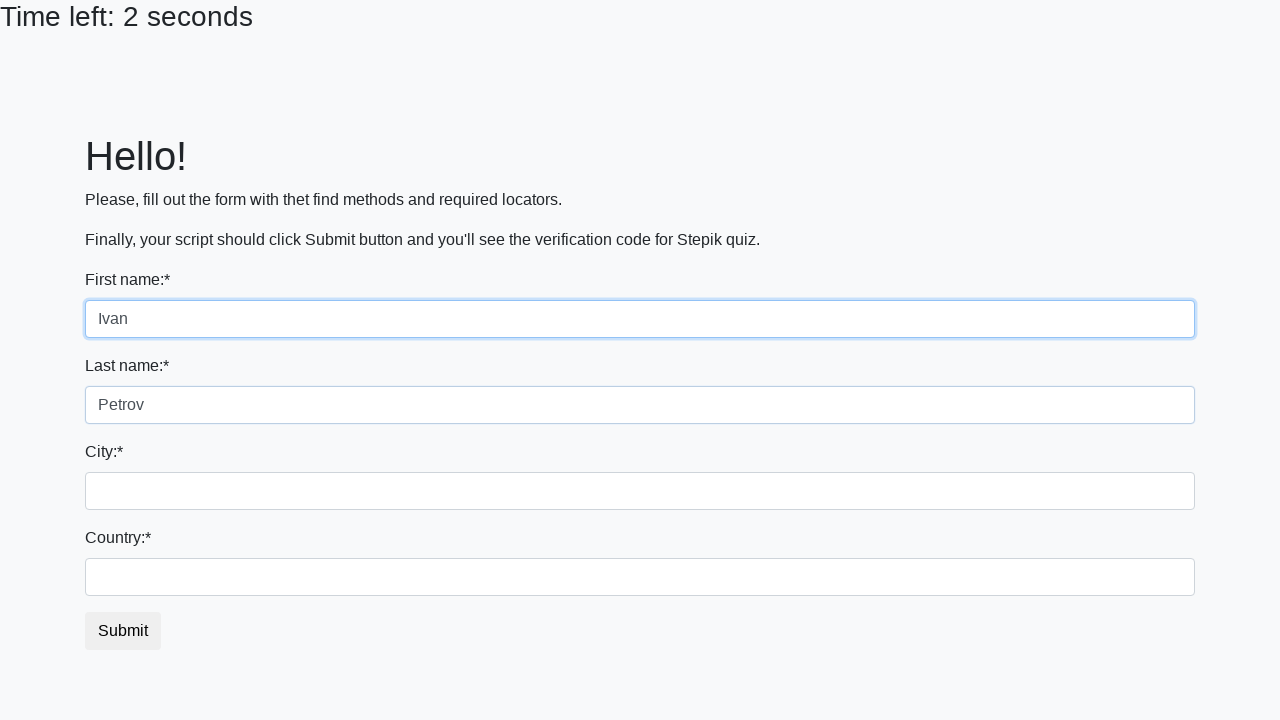

Filled city field with 'Smolensk' on .city
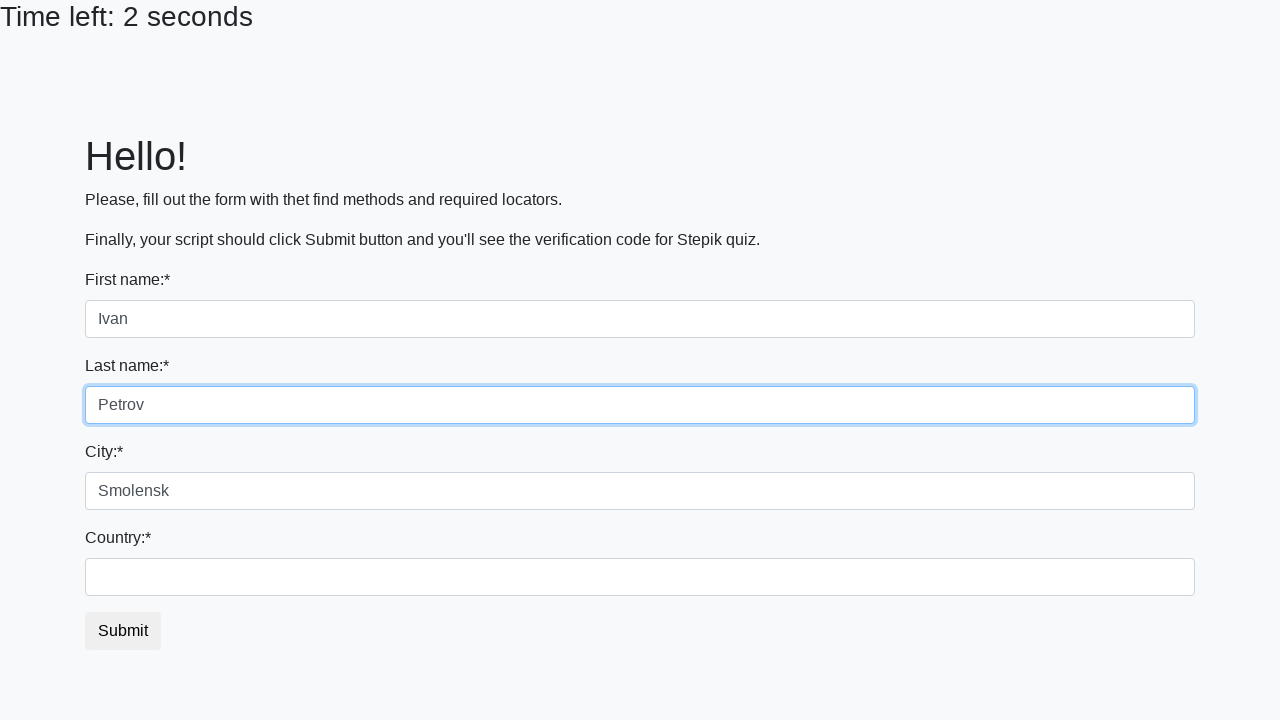

Filled country field with 'Russia' on #country
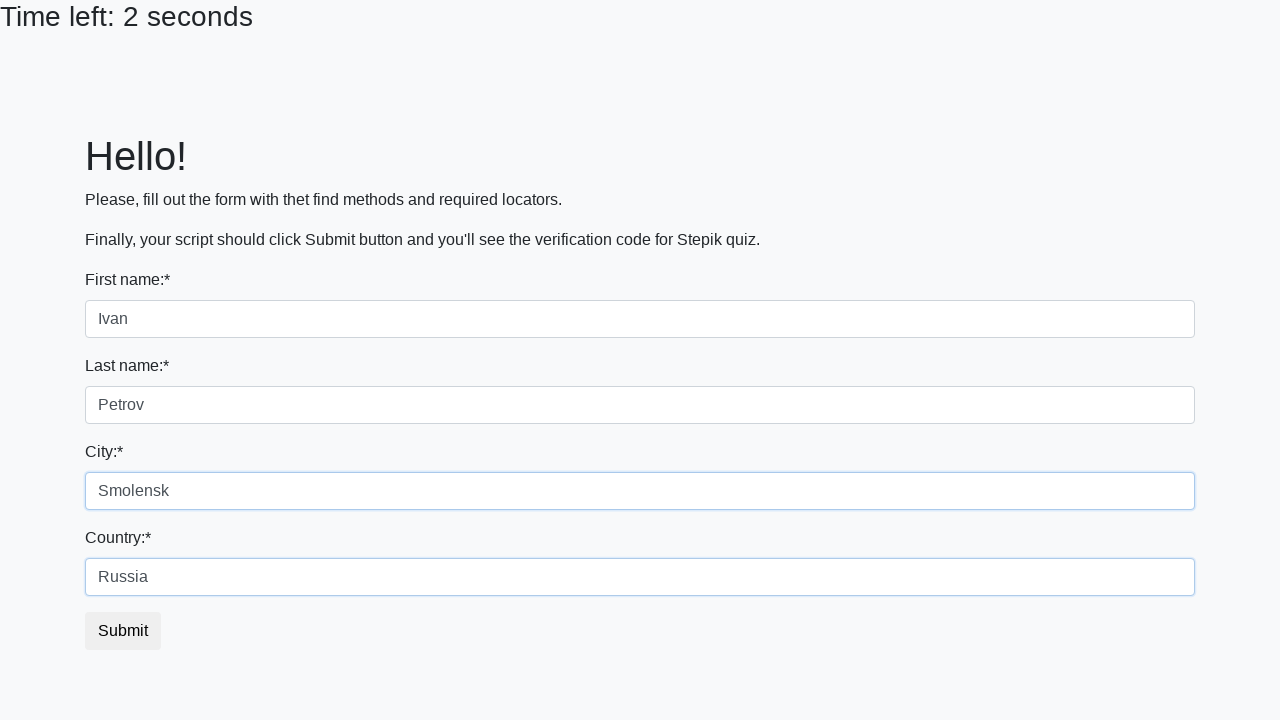

Clicked submit button to complete form submission at (123, 631) on button.btn
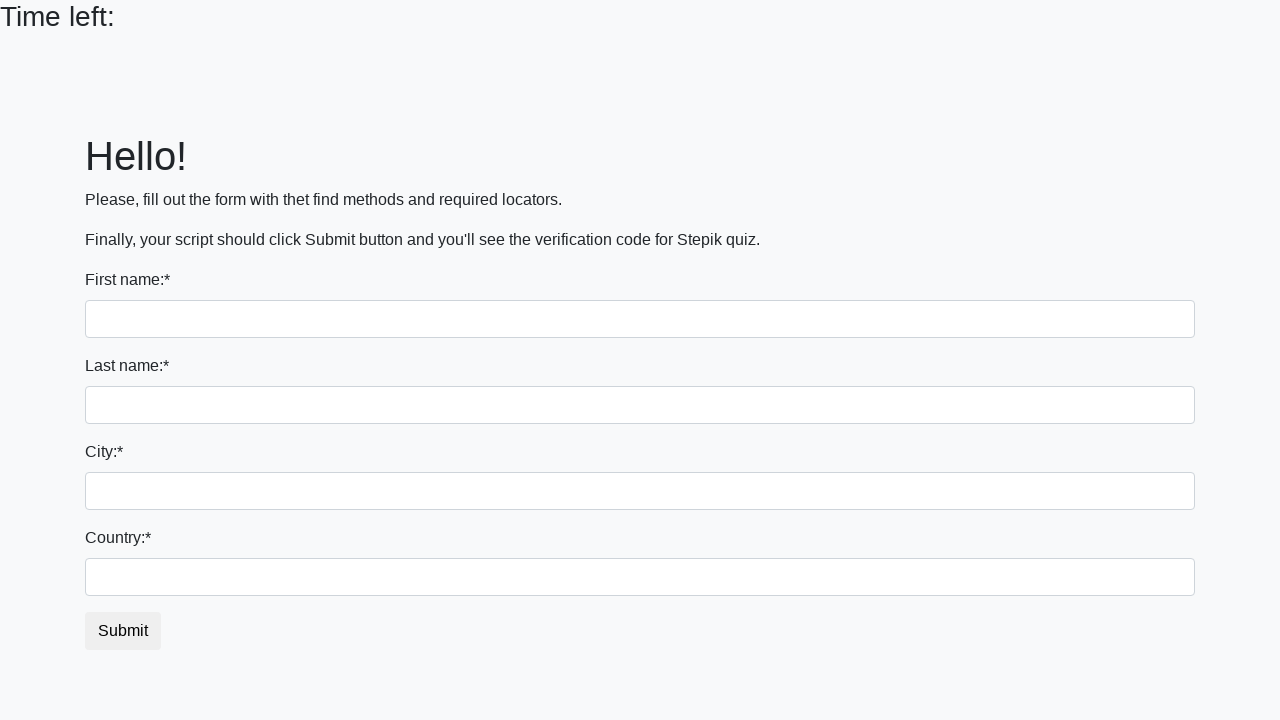

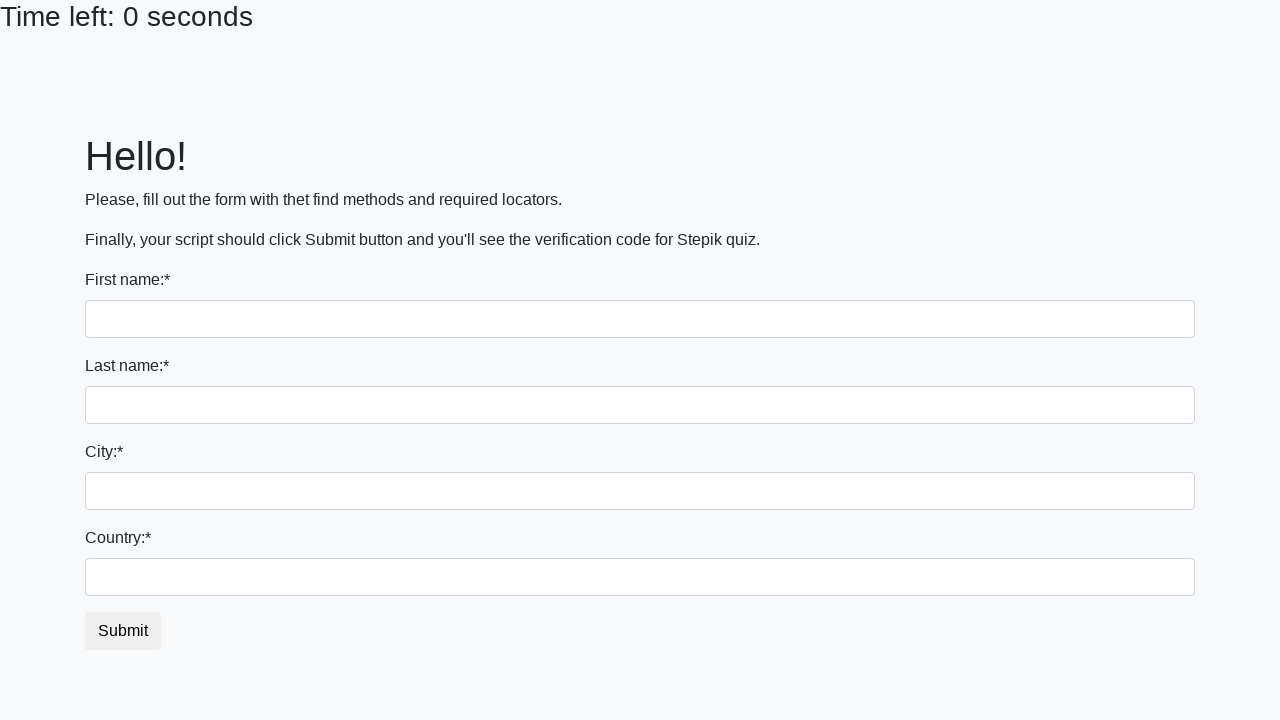